Navigates to W3Schools HTML tables page and verifies the presence of the customers table

Starting URL: https://www.w3schools.com/html/html_tables.asp

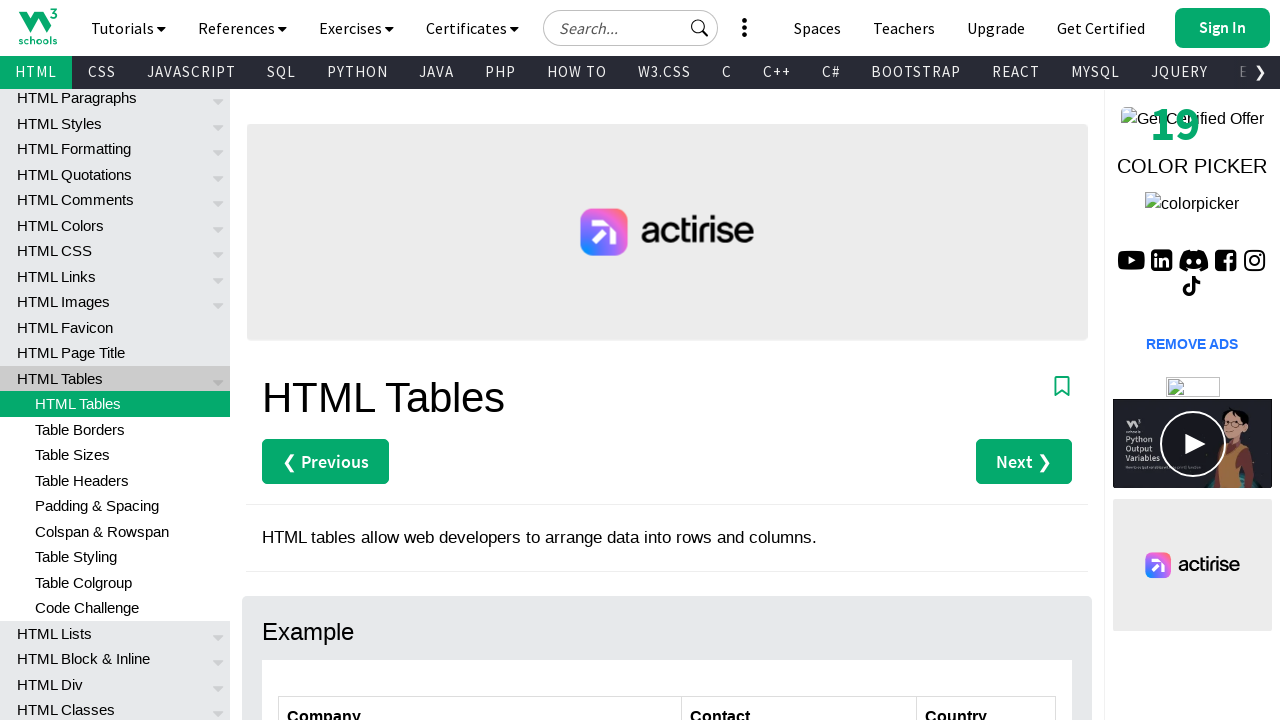

Navigated to W3Schools HTML tables page
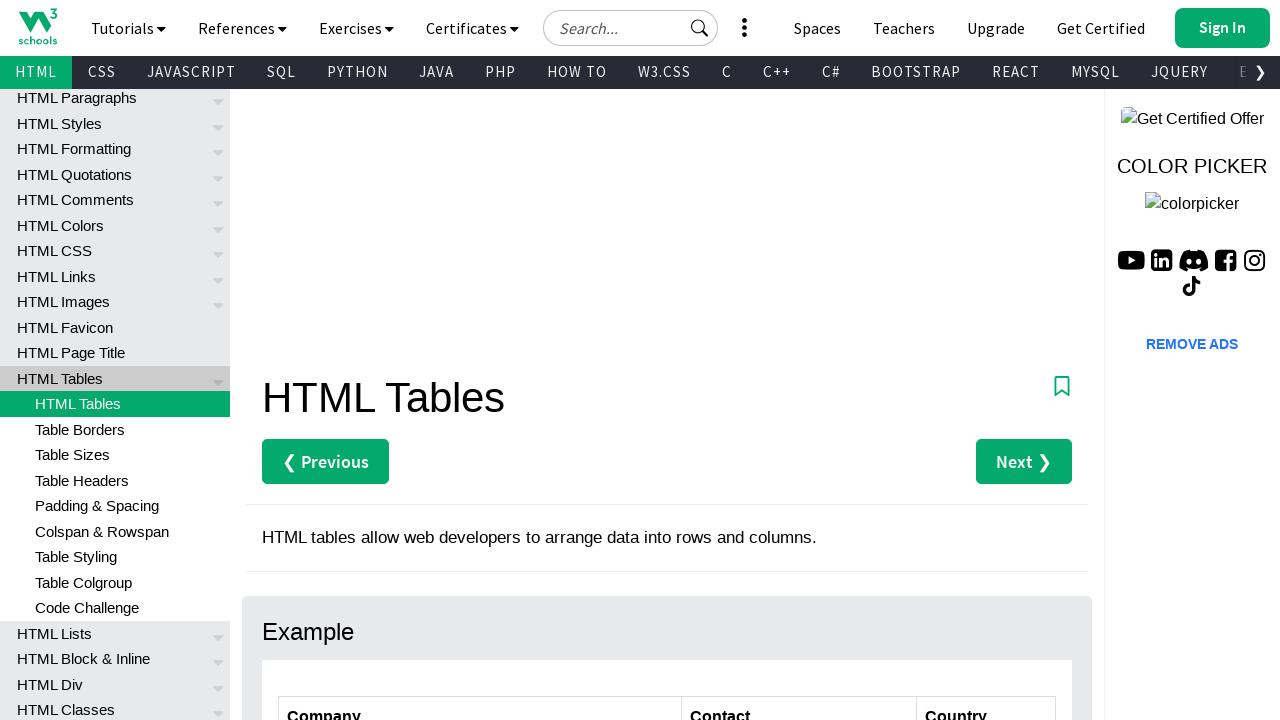

Customers table element loaded and is present in DOM
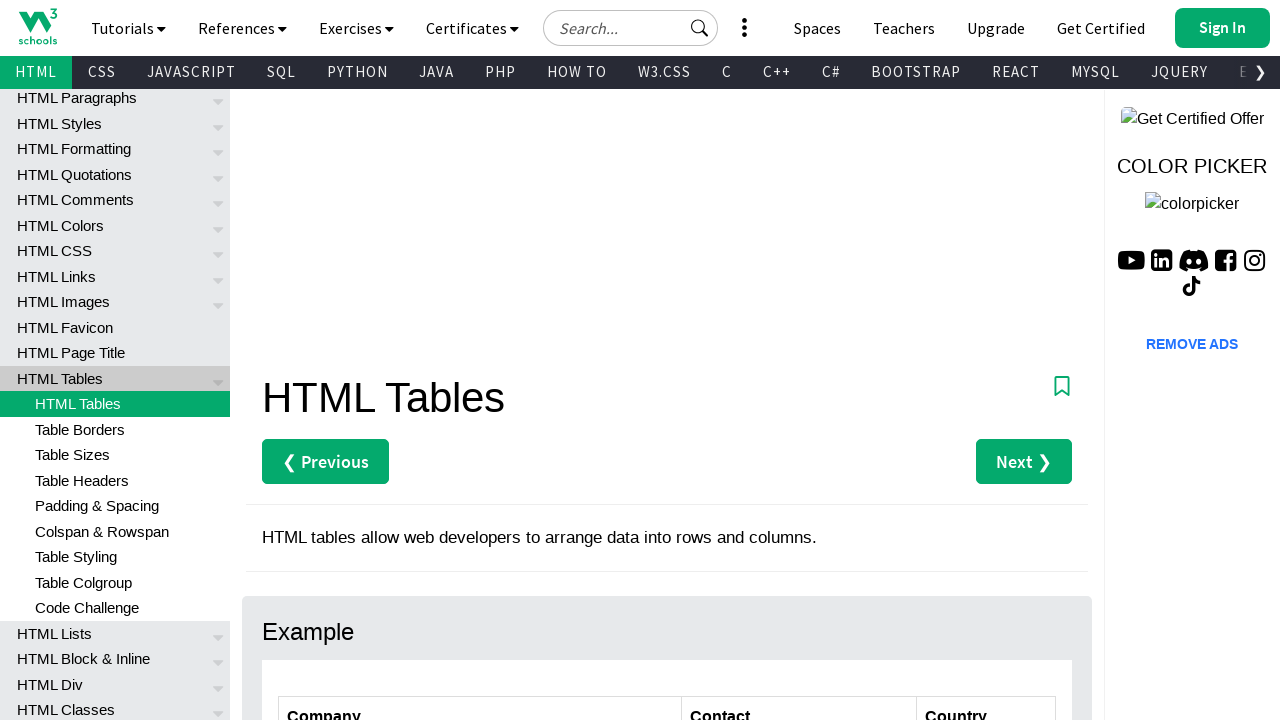

Verified that customers table is visible on the page
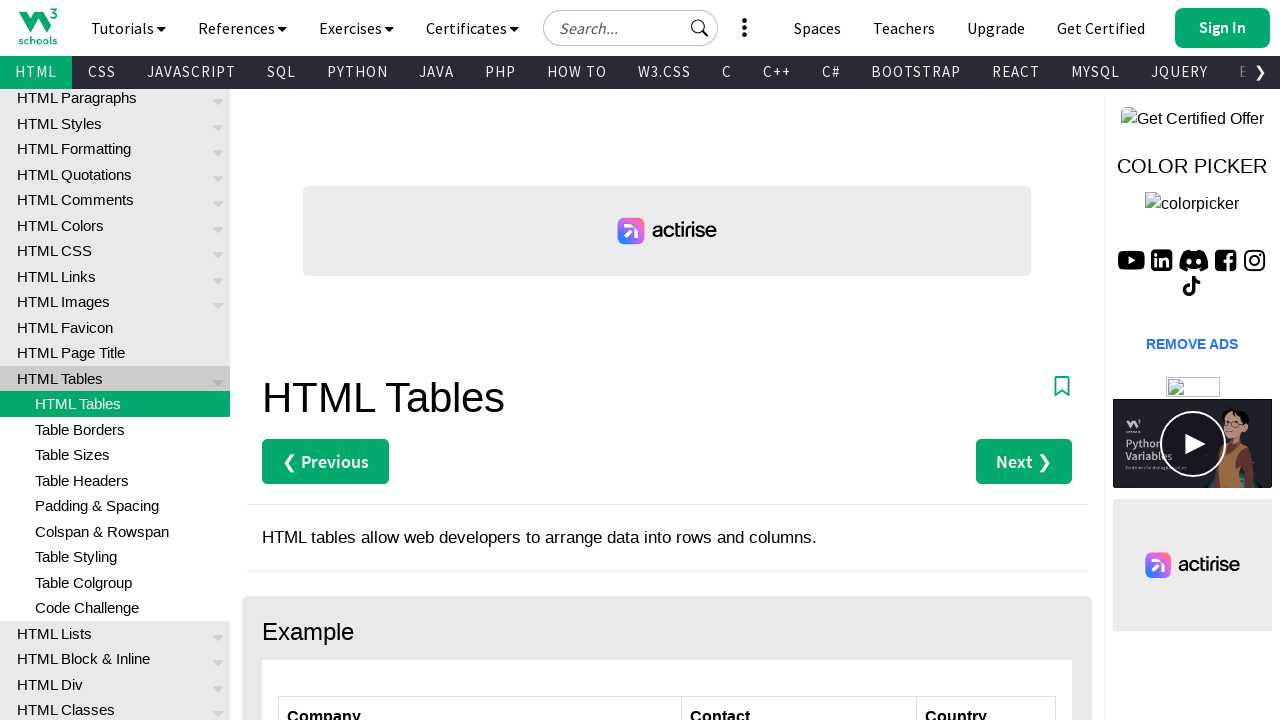

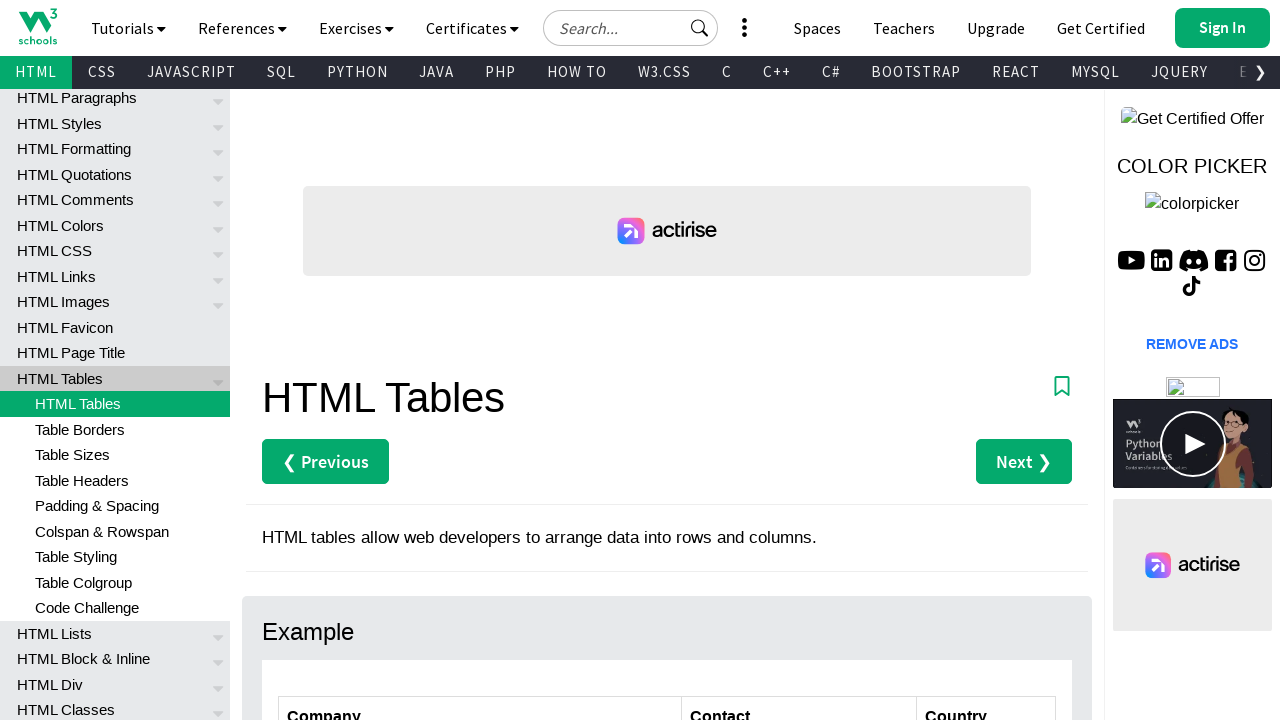